Tests dropdown functionality by selecting an option from a classic select dropdown by index, then clicking on a multi-select dropdown and selecting an option by text

Starting URL: https://neotech.vercel.app/select

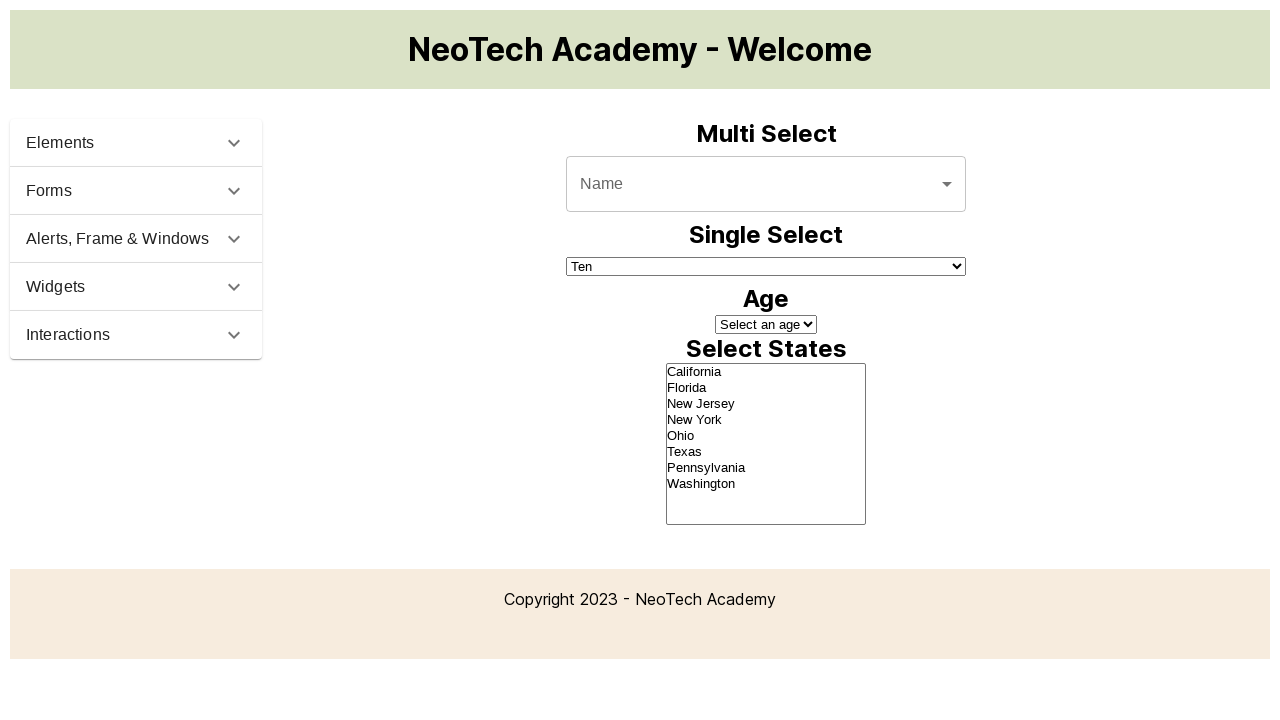

Navigated to dropdown demo page
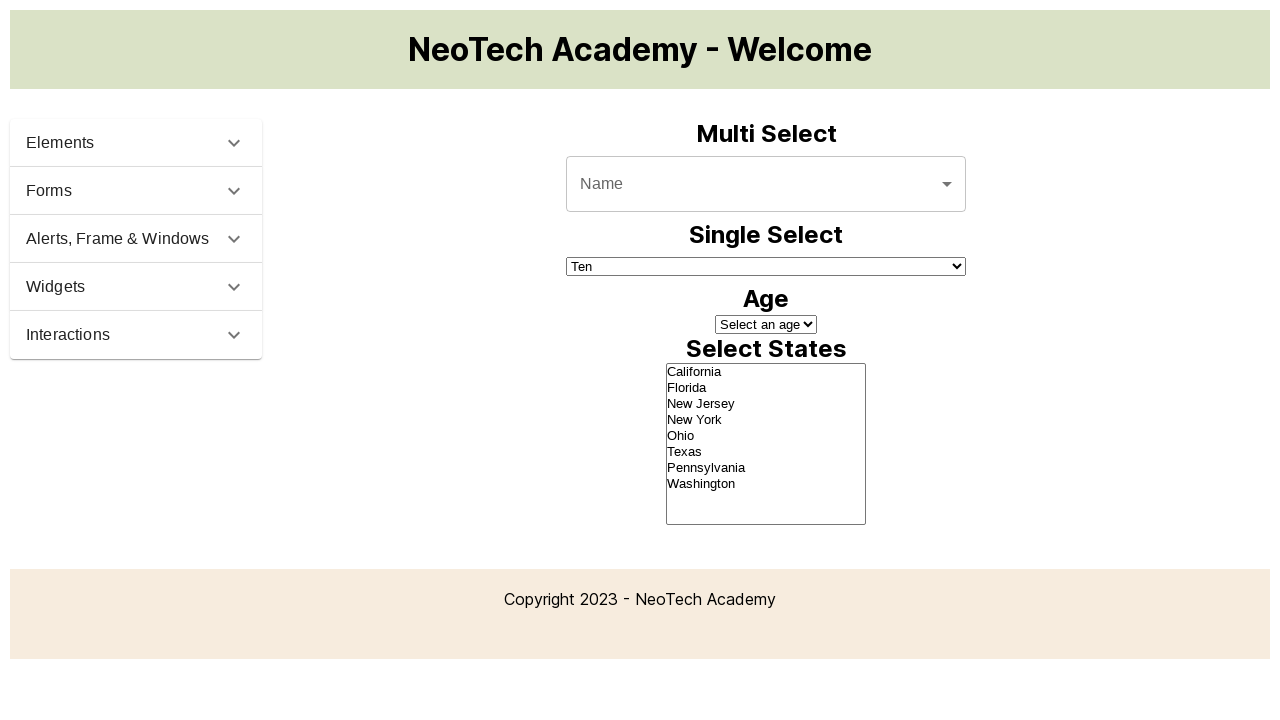

Selected 3rd option (index 2) from classic select dropdown on #oldSelectMenu
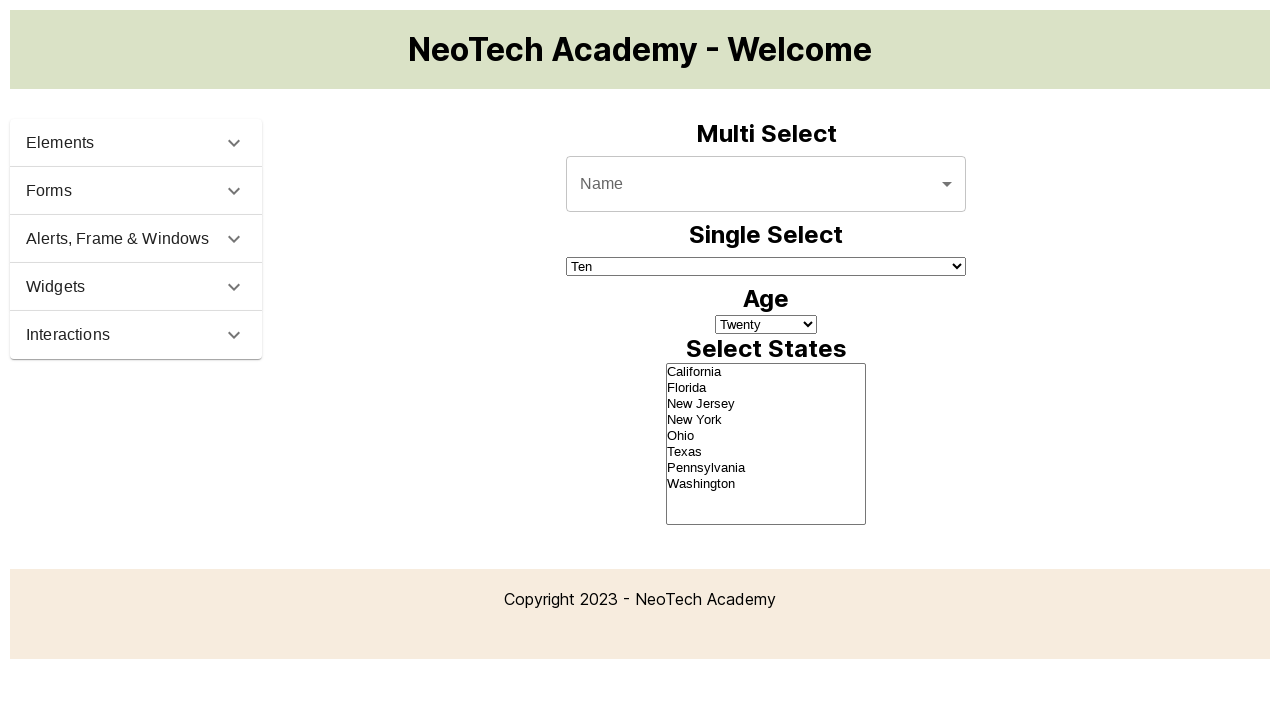

Clicked on multi-select dropdown to open it at (766, 184) on #demo-multiple-name
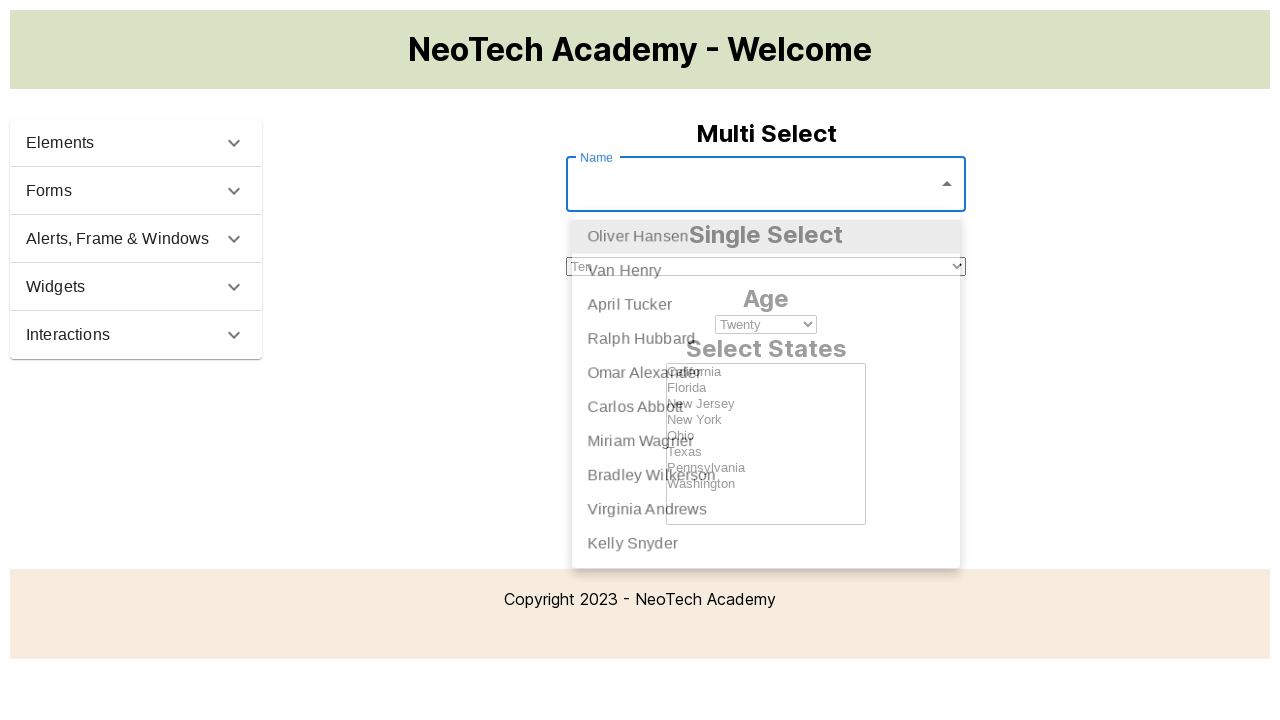

Selected 'Omar Alexander' from multi-select dropdown options at (766, 382) on xpath=//li[text()='Omar Alexander']
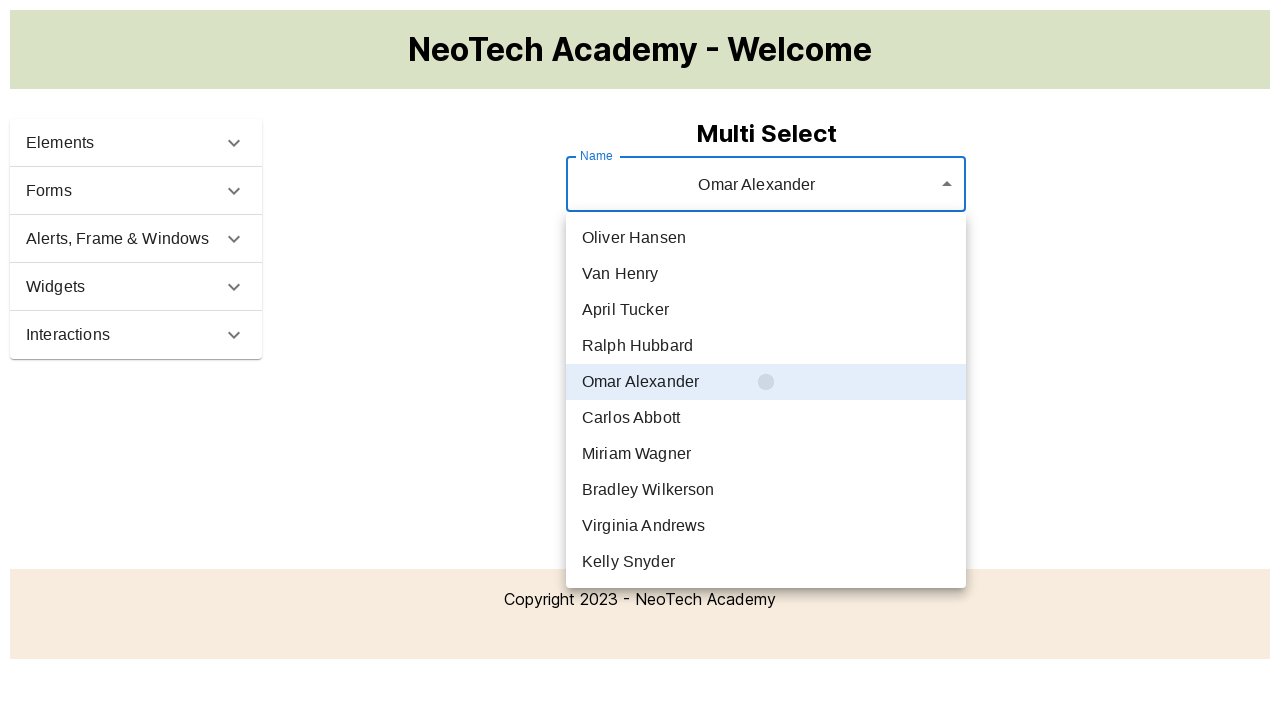

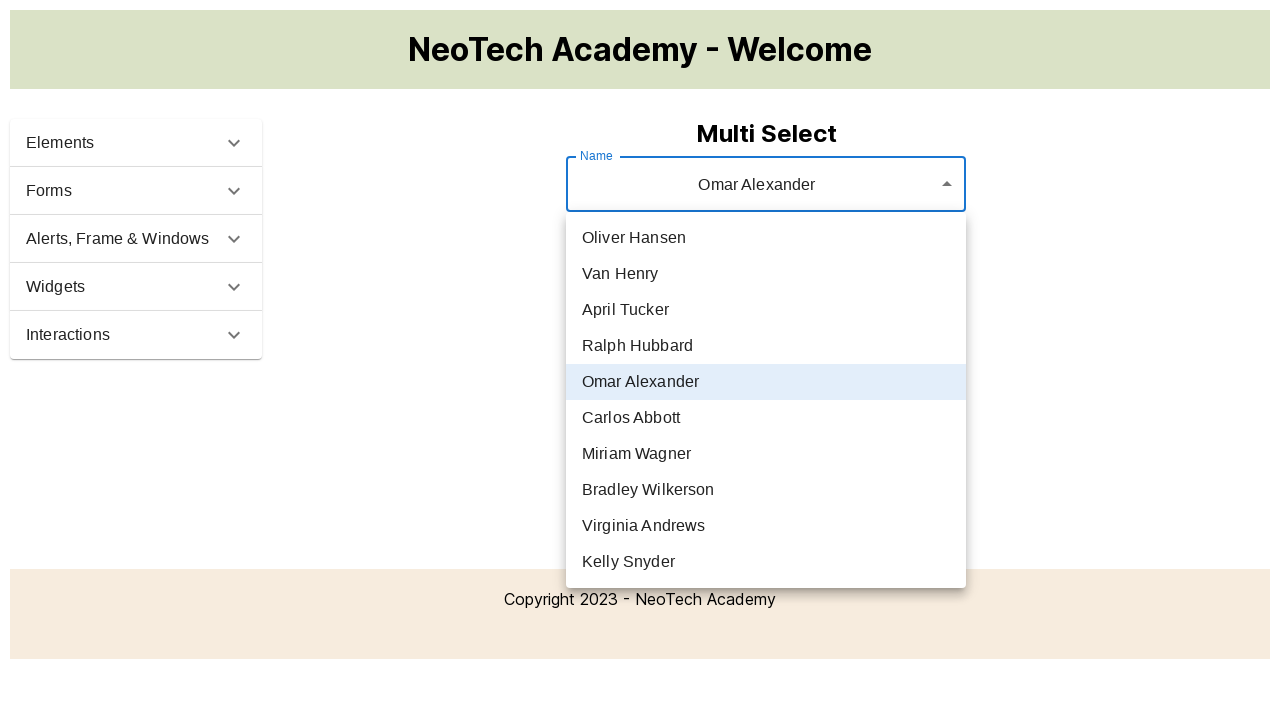